Navigates to Flipkart homepage and verifies the page loads successfully by waiting for the page to be ready.

Starting URL: https://www.flipkart.com/

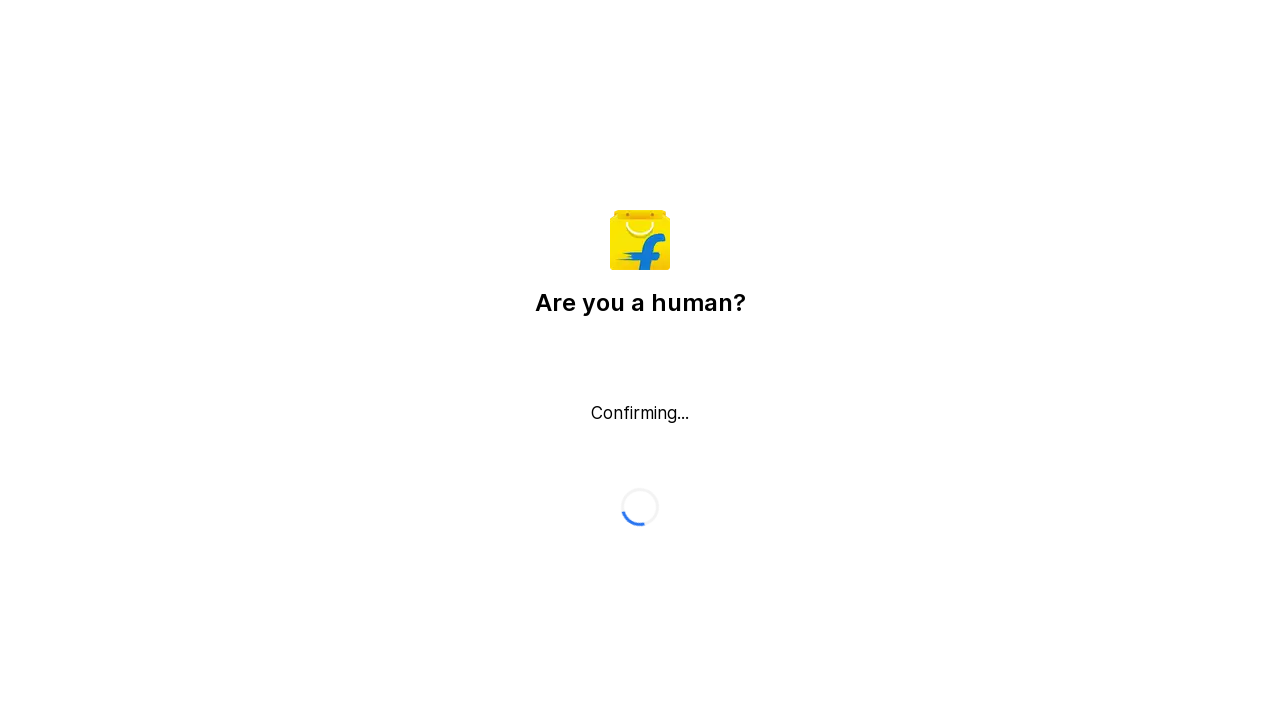

Navigated to Flipkart homepage and waited for DOM content to load
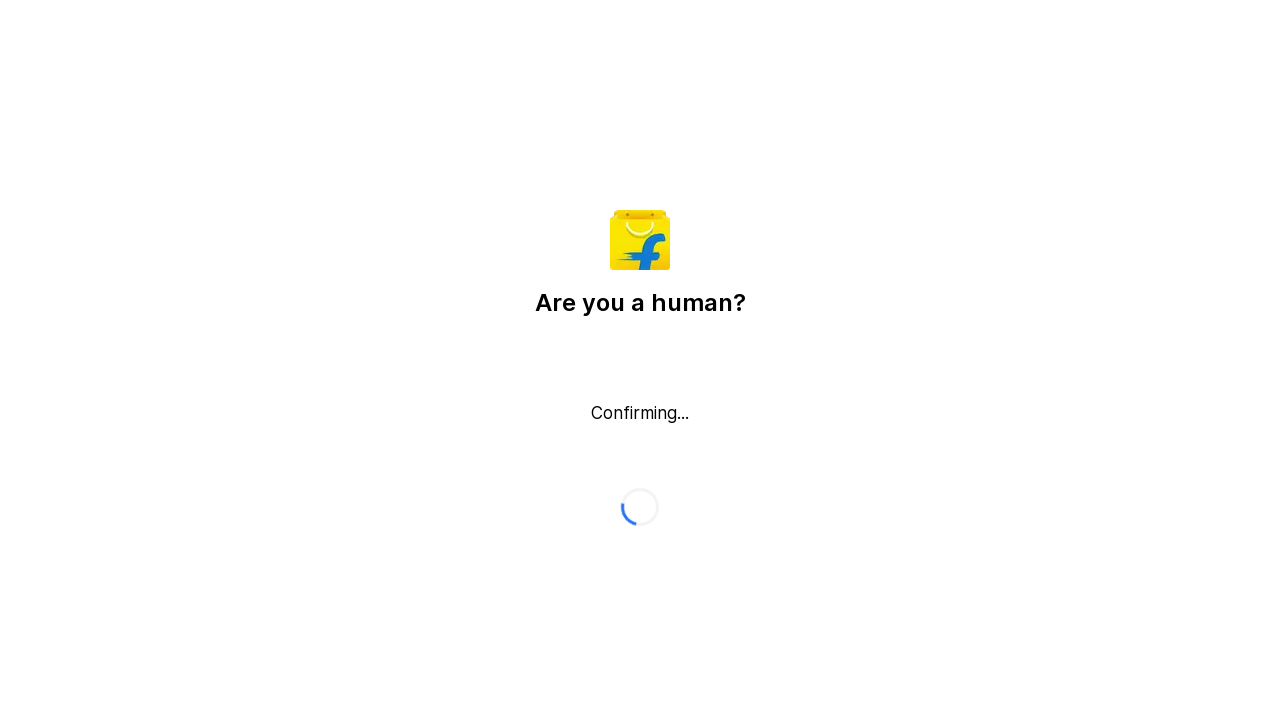

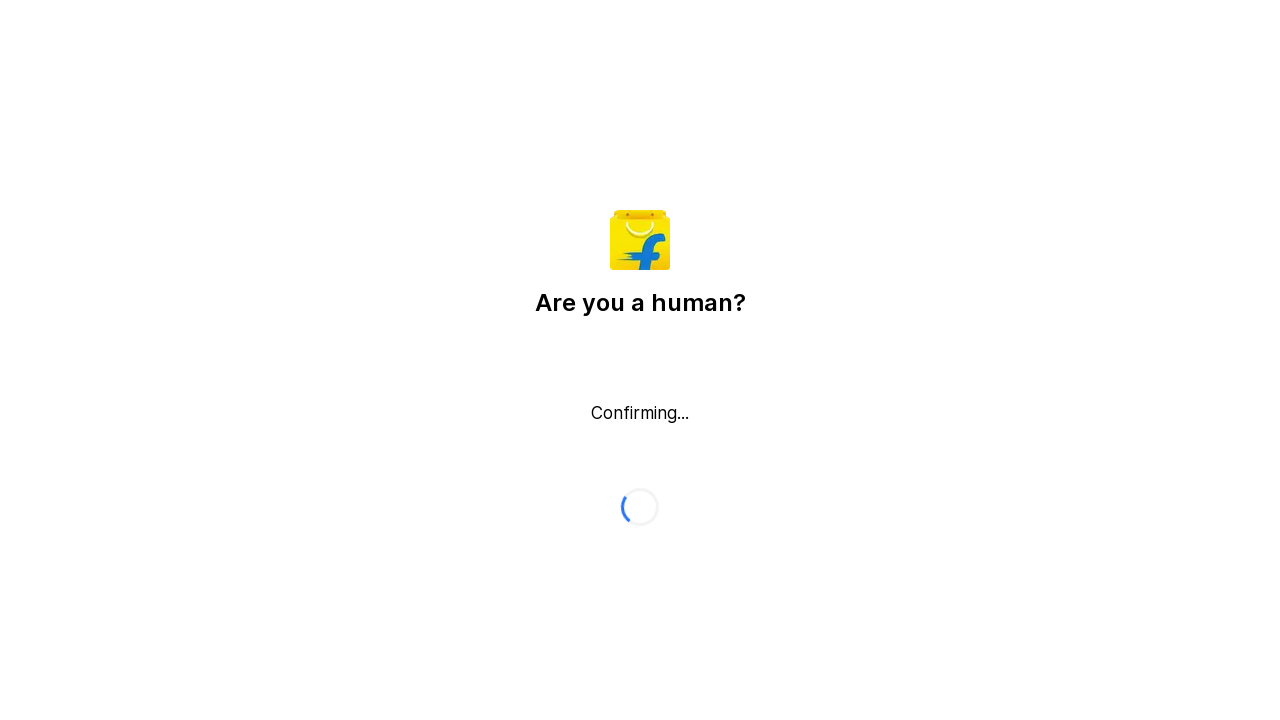